Demonstrates browser navigation commands by navigating back, forward, refreshing the page, and then navigating to a different URL

Starting URL: https://www.orangehrm.com/

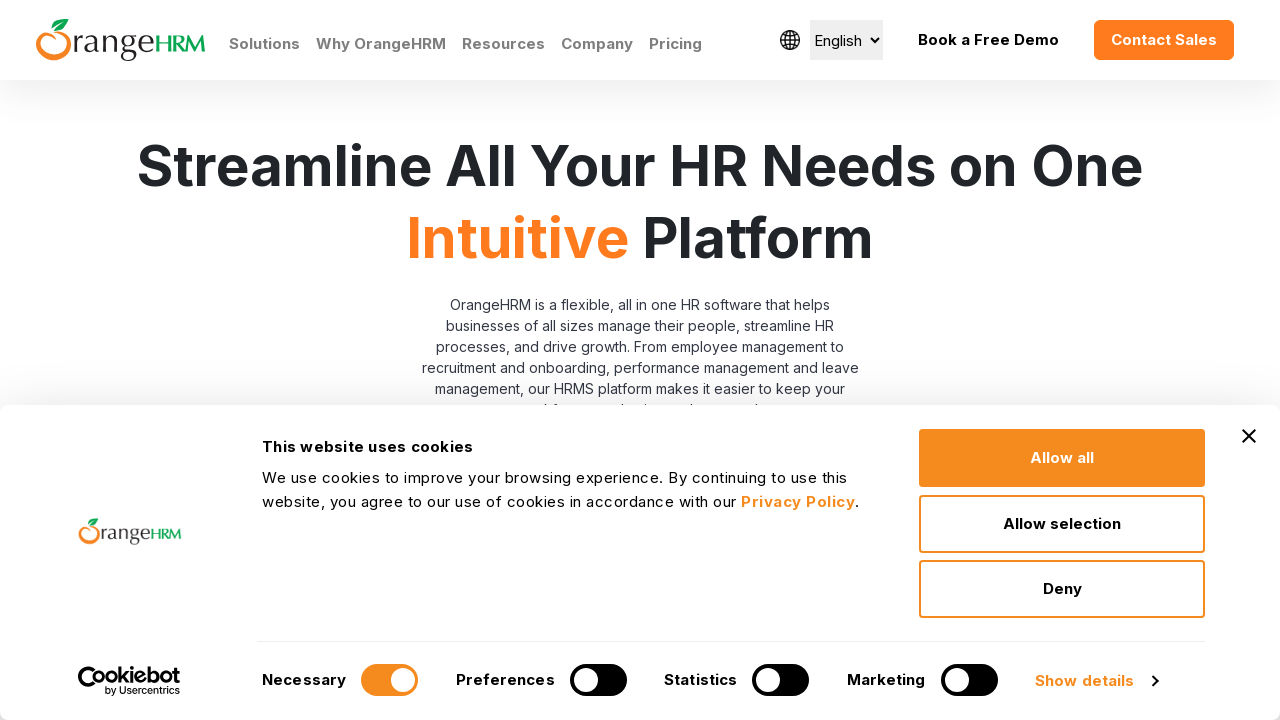

Navigated back in browser history
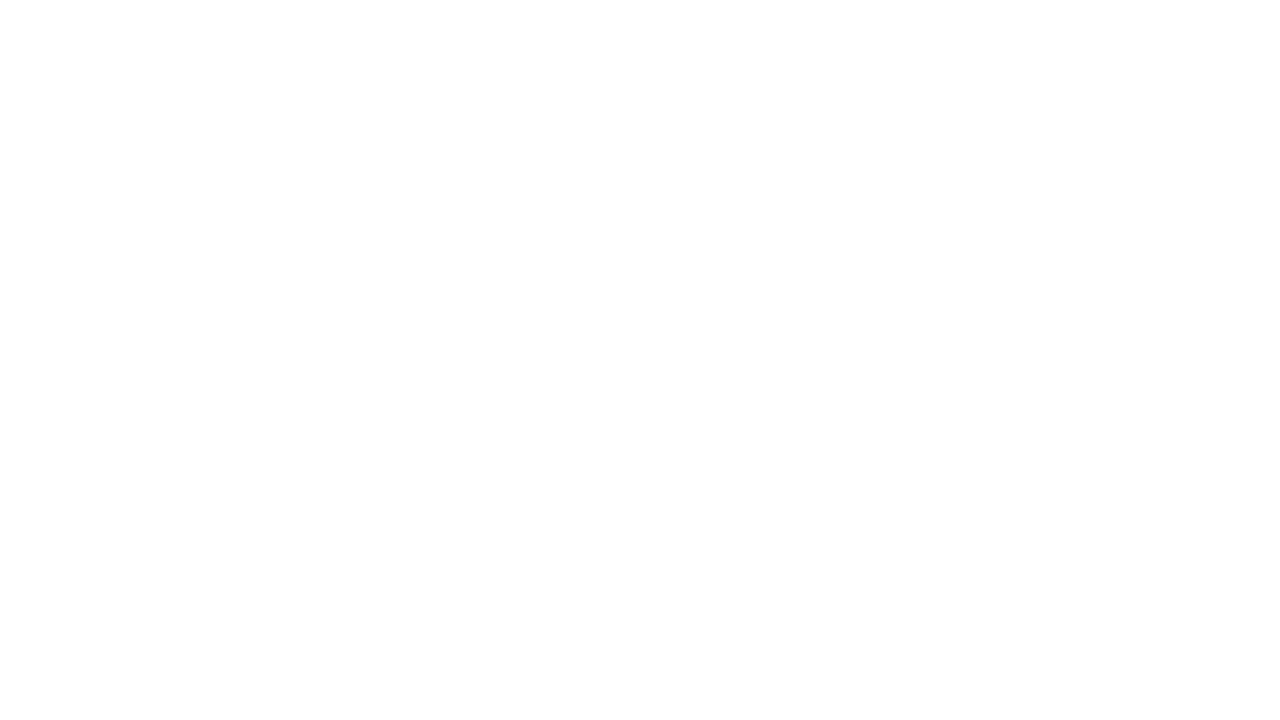

Navigated forward in browser history
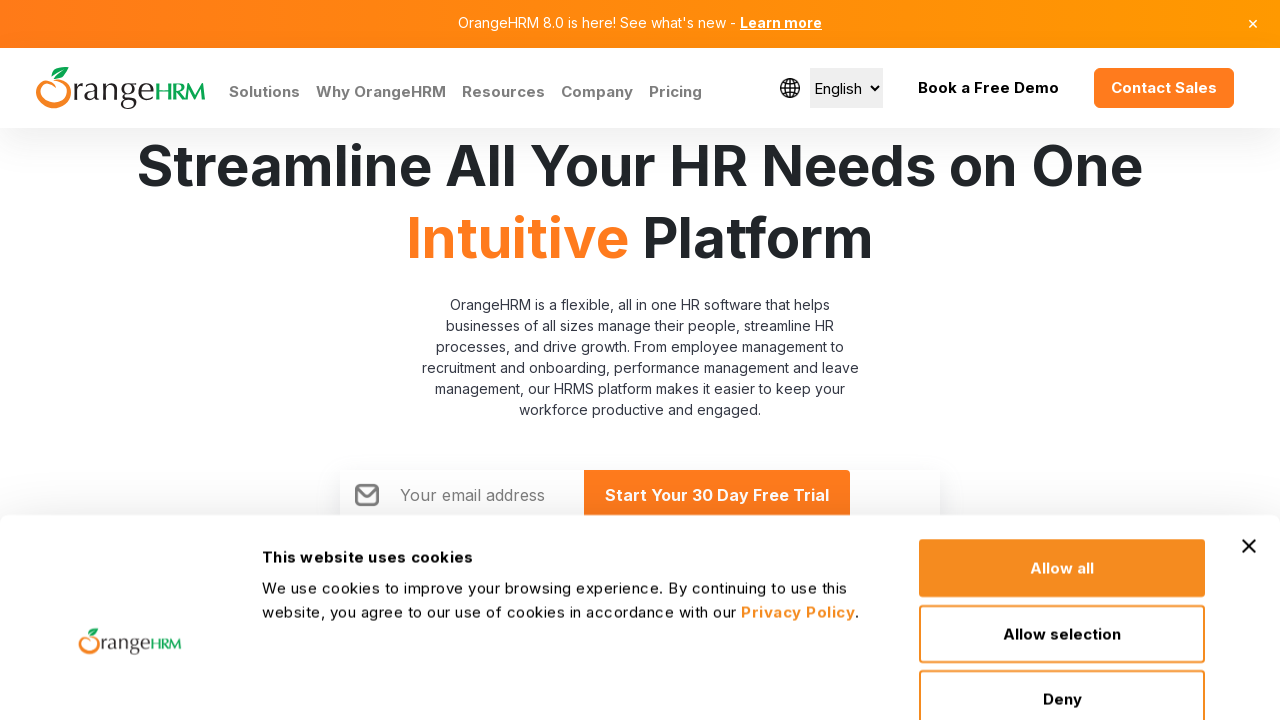

Refreshed the current page
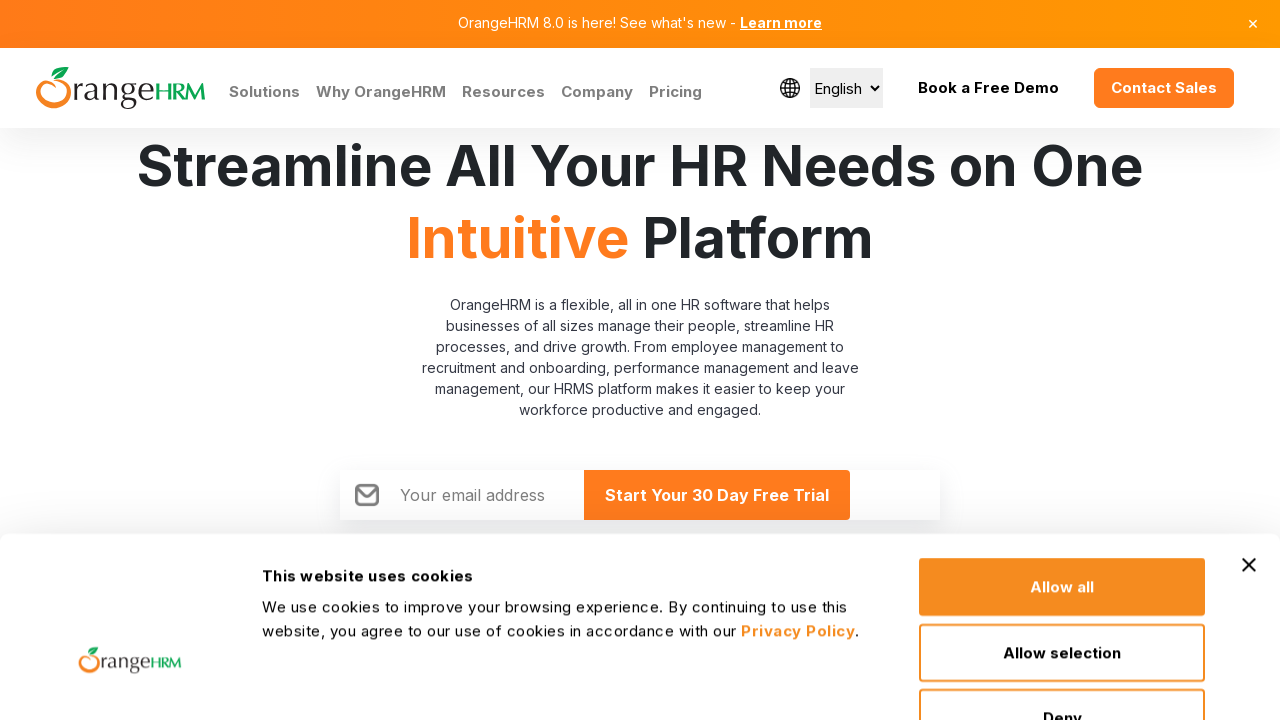

Navigated to https://www.seleniumeasy.com/
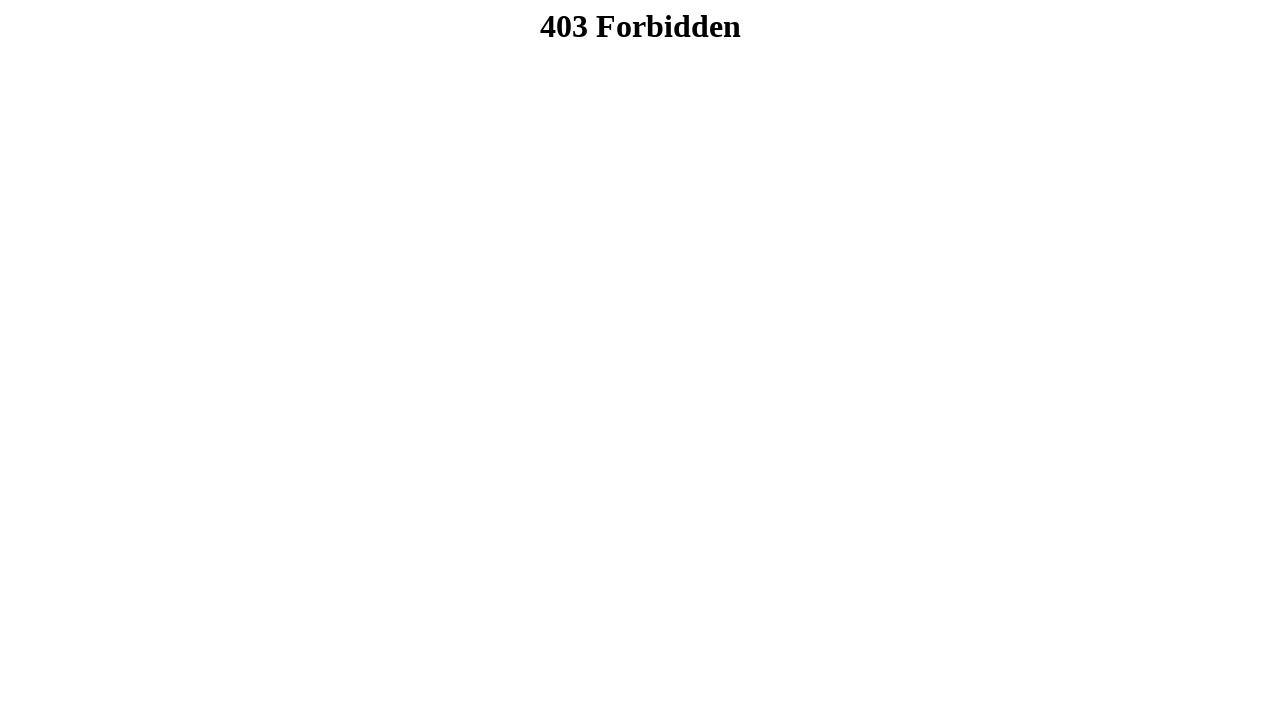

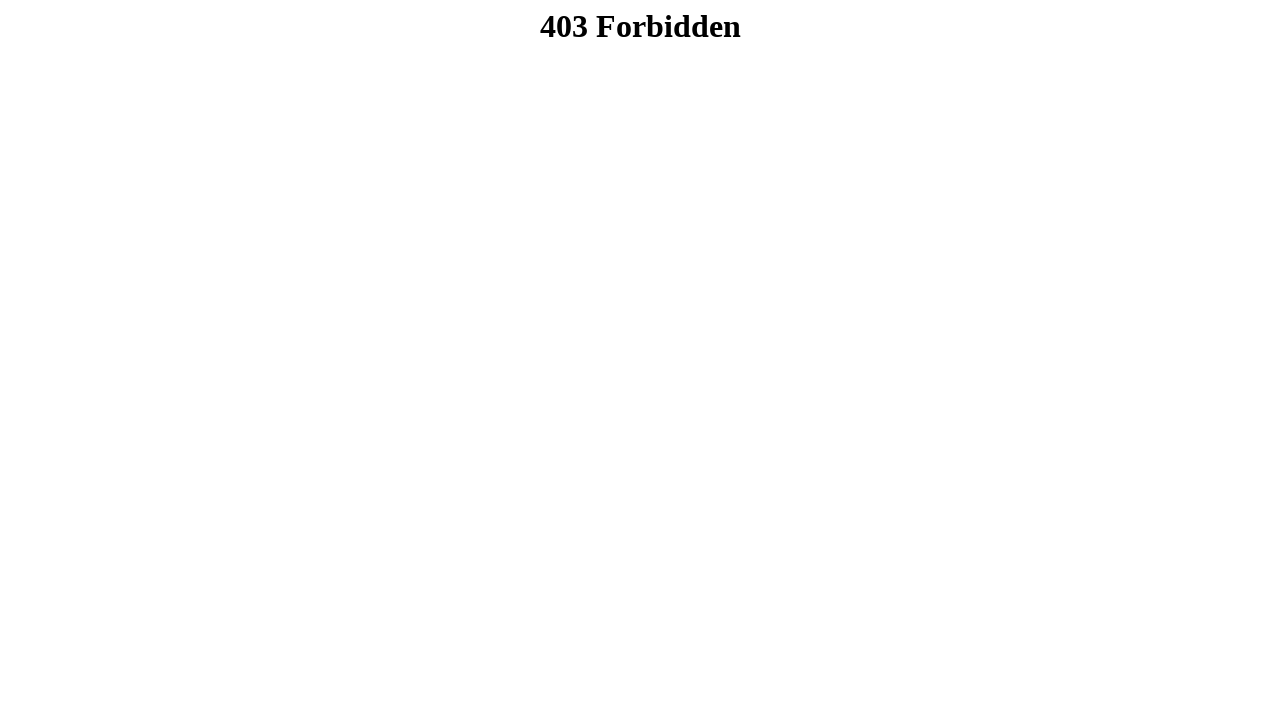